Tests JavaScript confirmation alert handling by clicking a button to trigger the alert, accepting it, and verifying the result message is displayed on the page.

Starting URL: http://the-internet.herokuapp.com/javascript_alerts

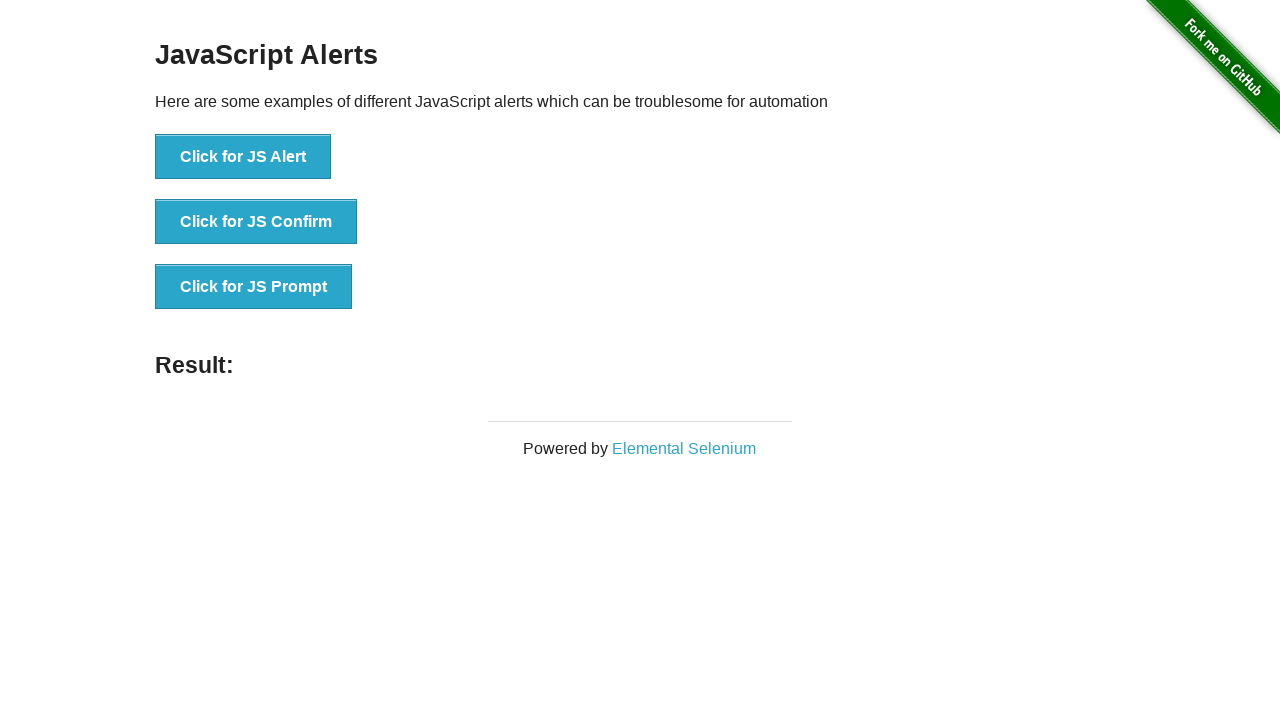

Set up dialog handler to accept confirmation alerts
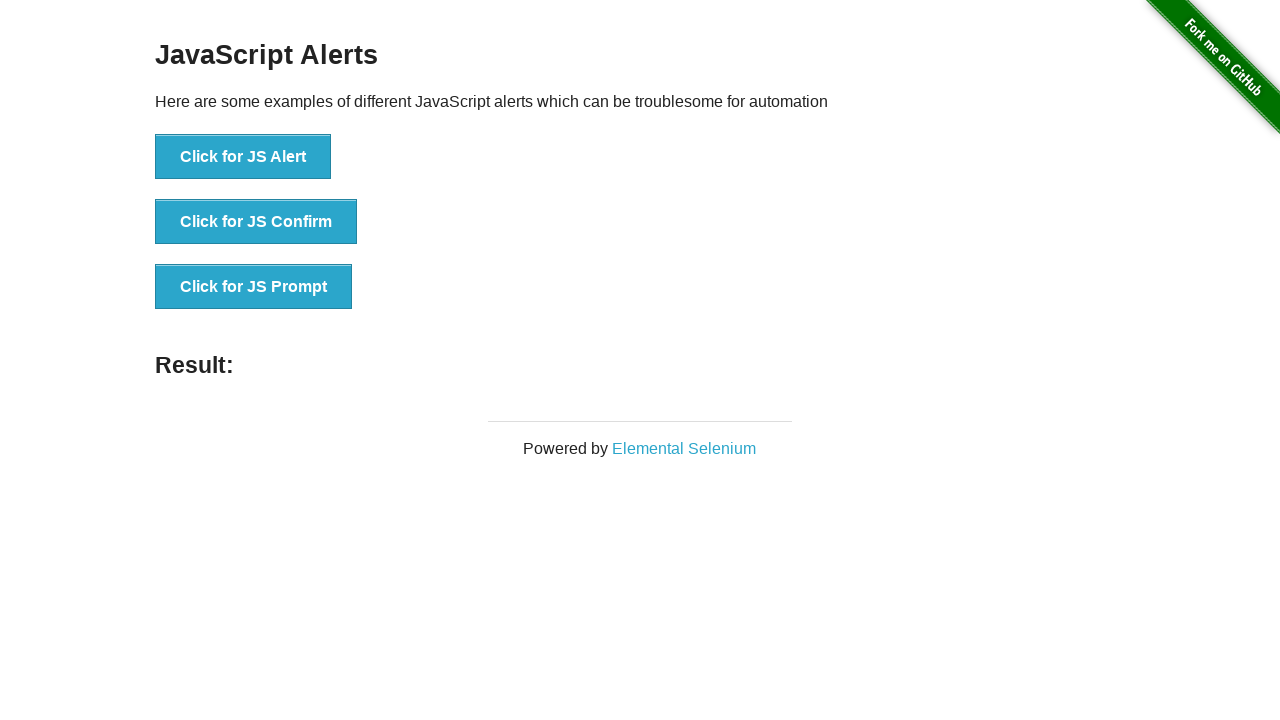

Clicked the confirmation alert button at (256, 222) on button >> nth=1
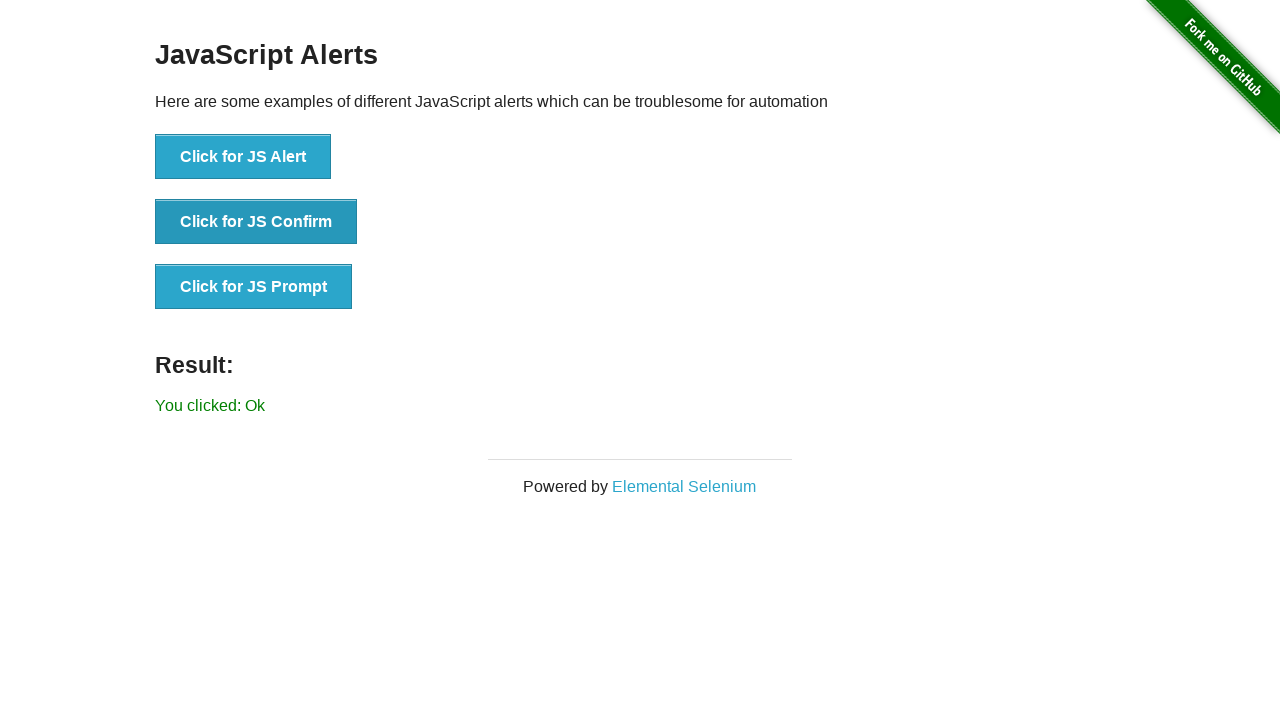

Result message element loaded after accepting alert
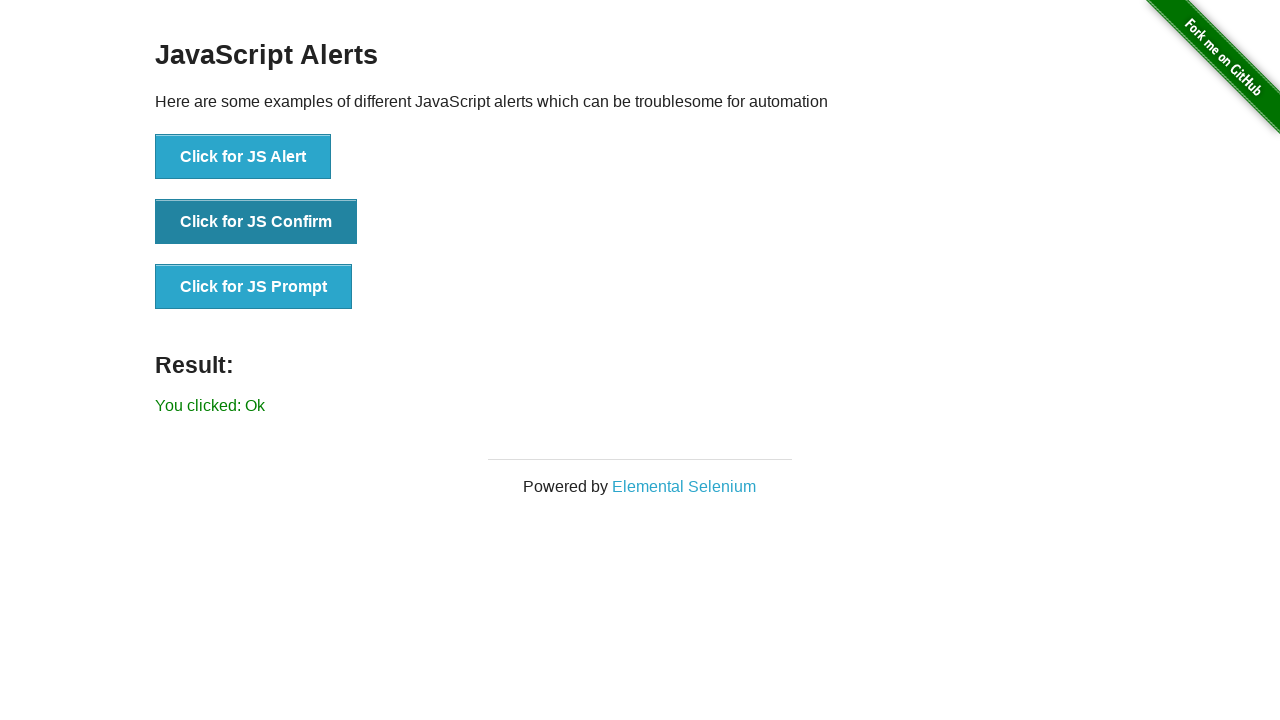

Retrieved result text from page
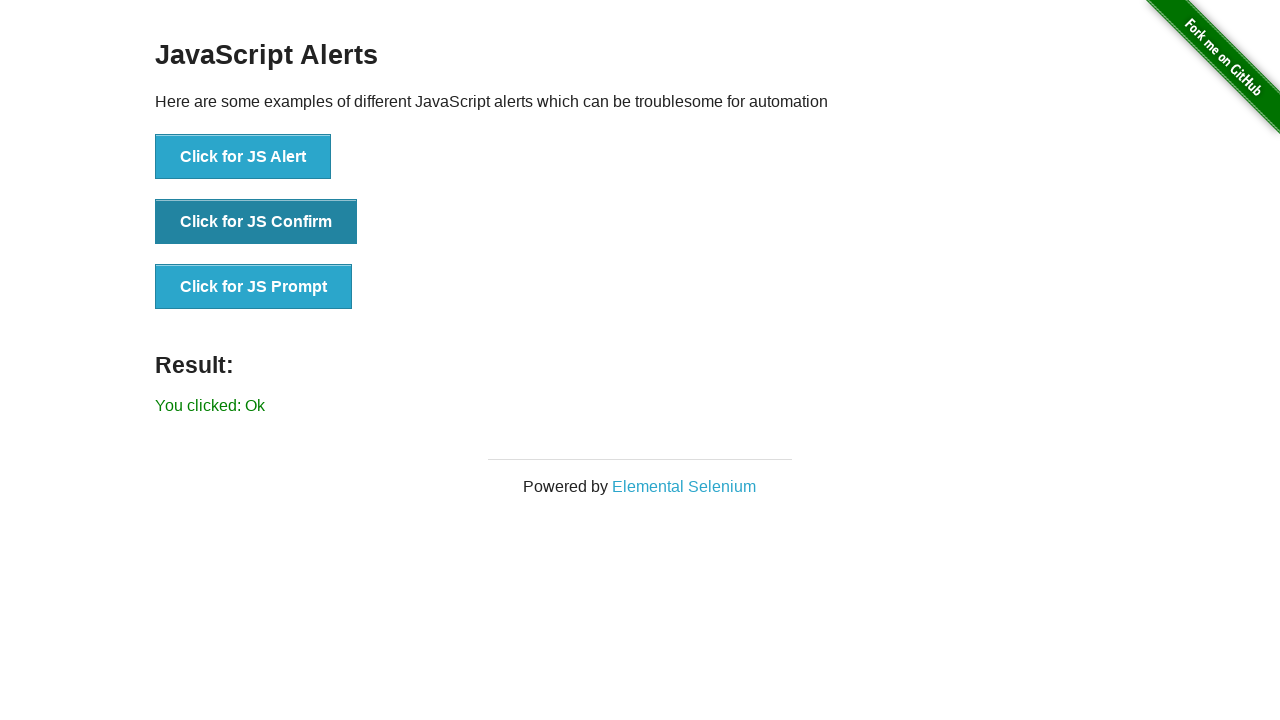

Verified result text matches expected message 'You clicked: Ok'
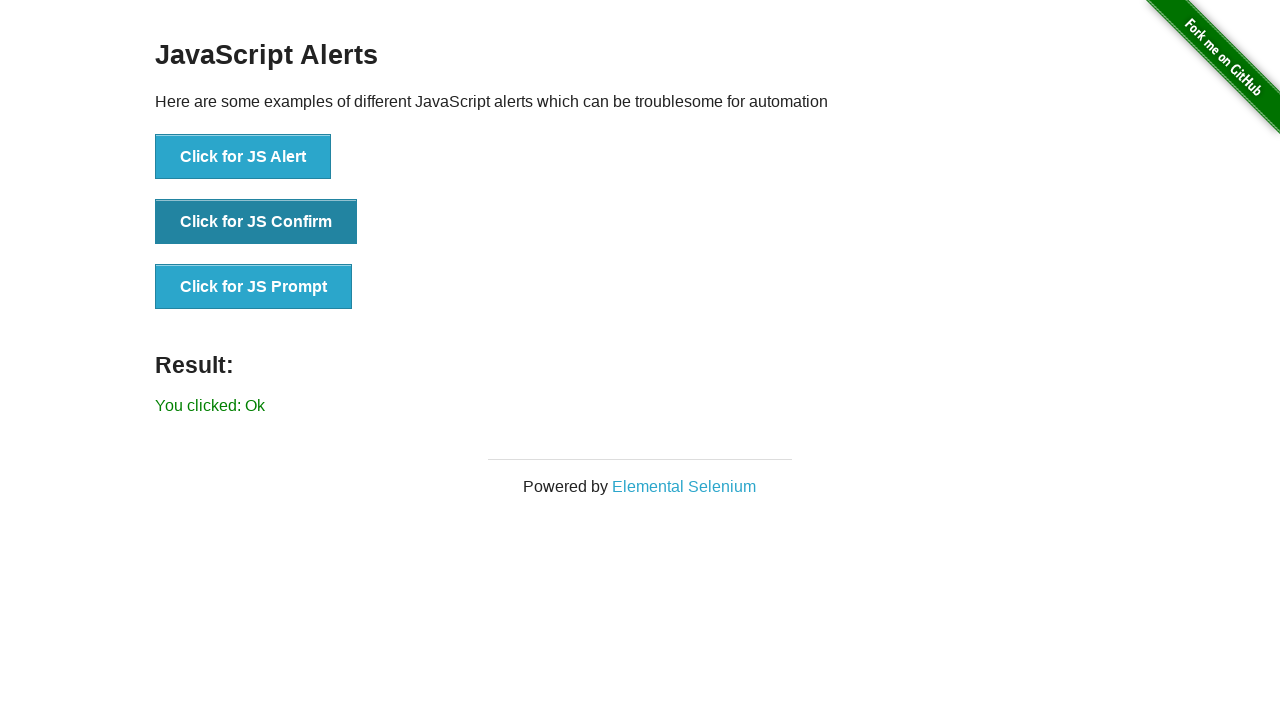

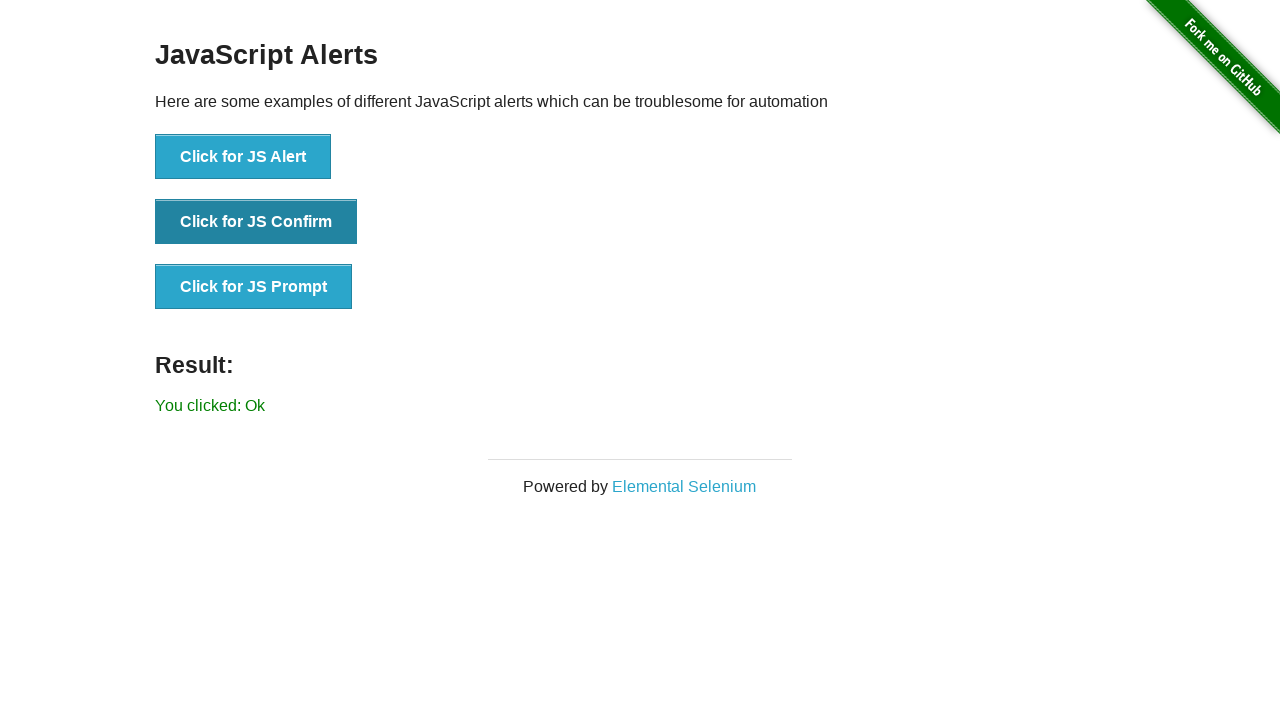